Tests timeout handling when waiting for dynamically loaded content to appear

Starting URL: https://the-internet.herokuapp.com/dynamic_loading/1

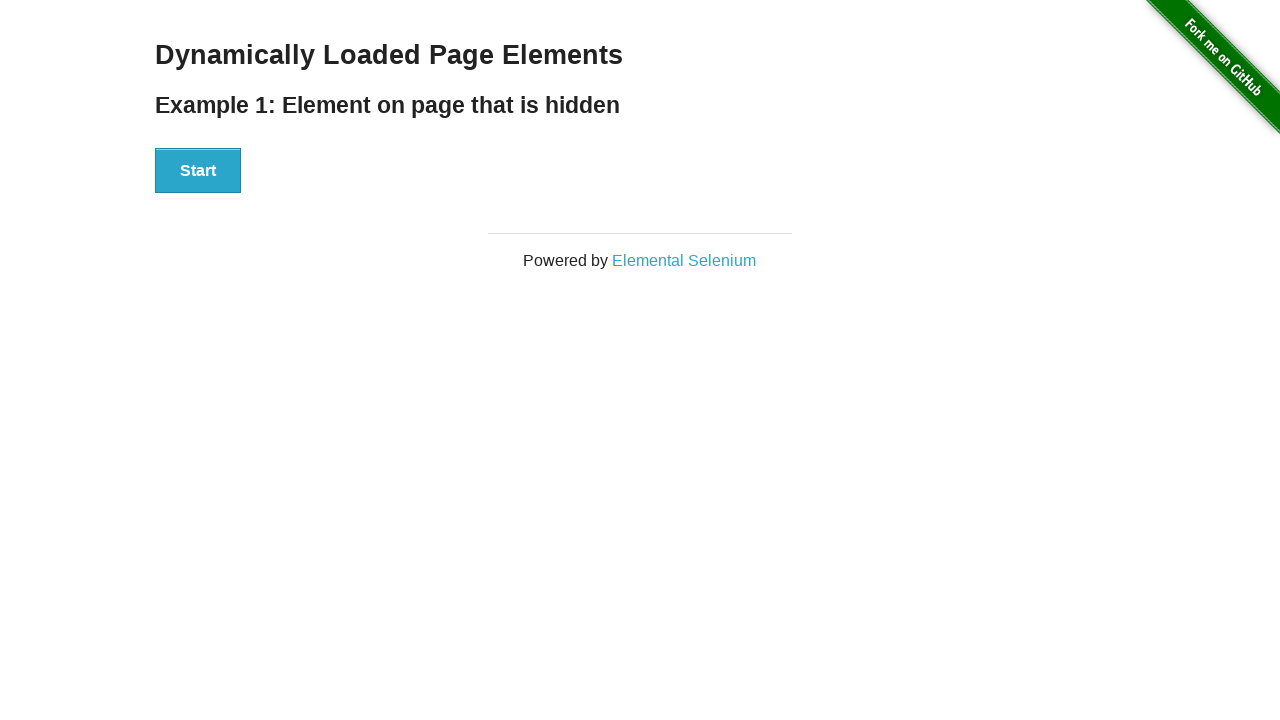

Navigated to dynamic loading test page
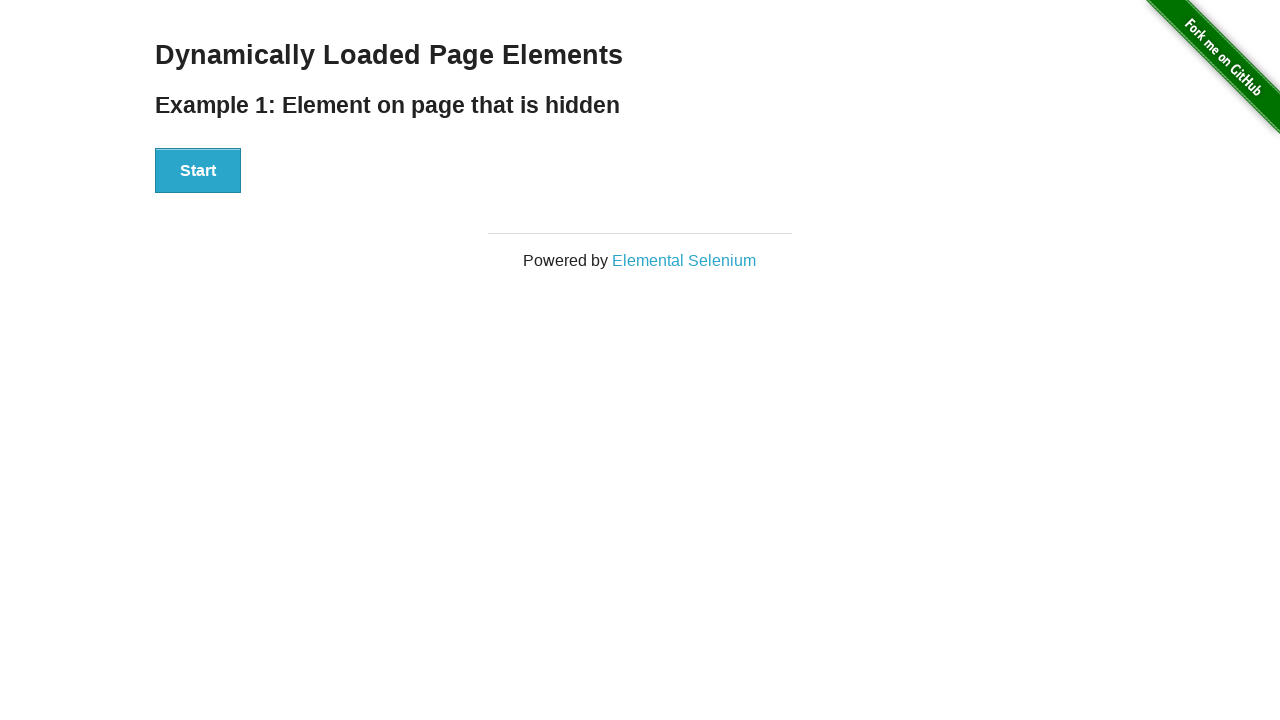

Clicked start button to trigger dynamic loading at (198, 171) on xpath=//div[@id='start']/button
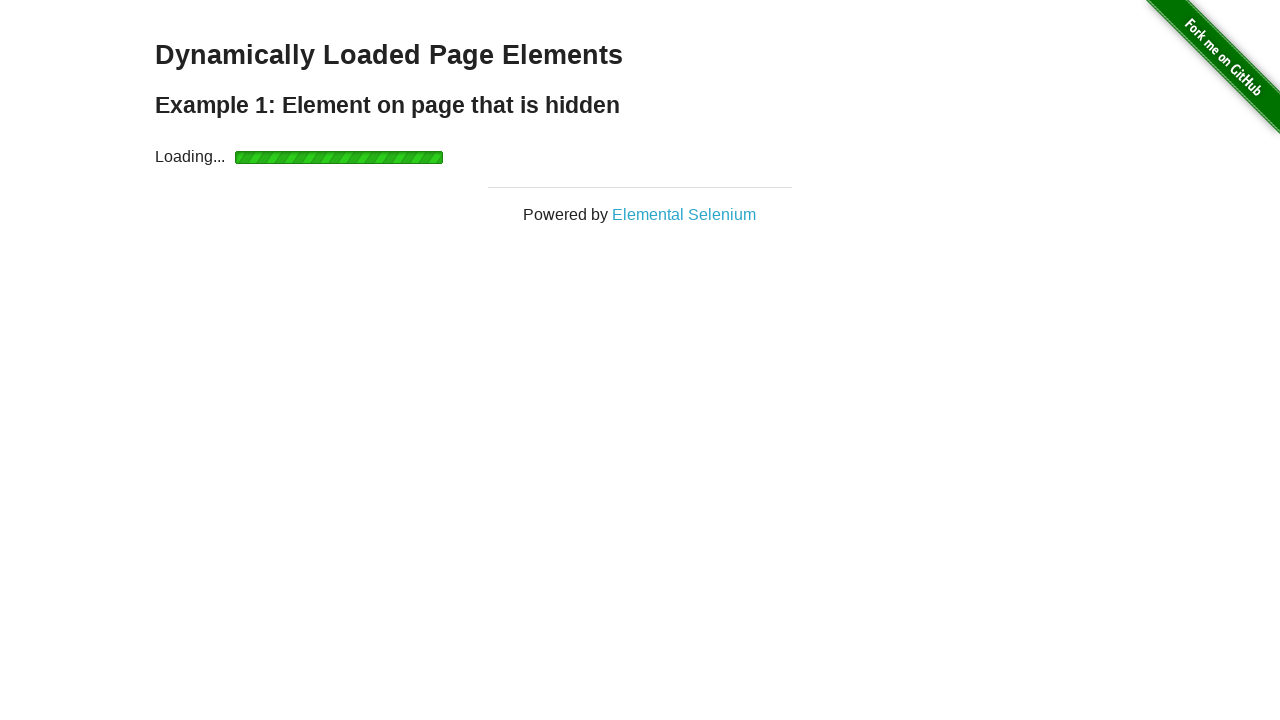

Dynamically loaded content appeared within timeout
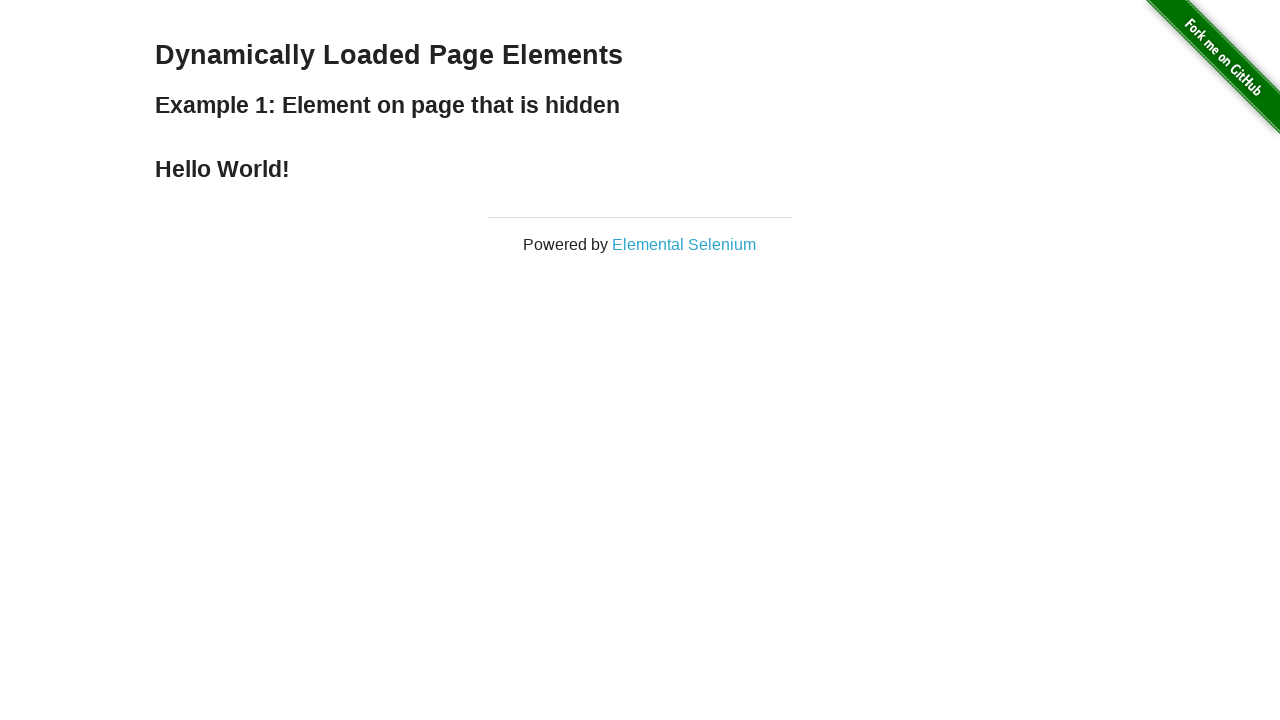

Located finish element
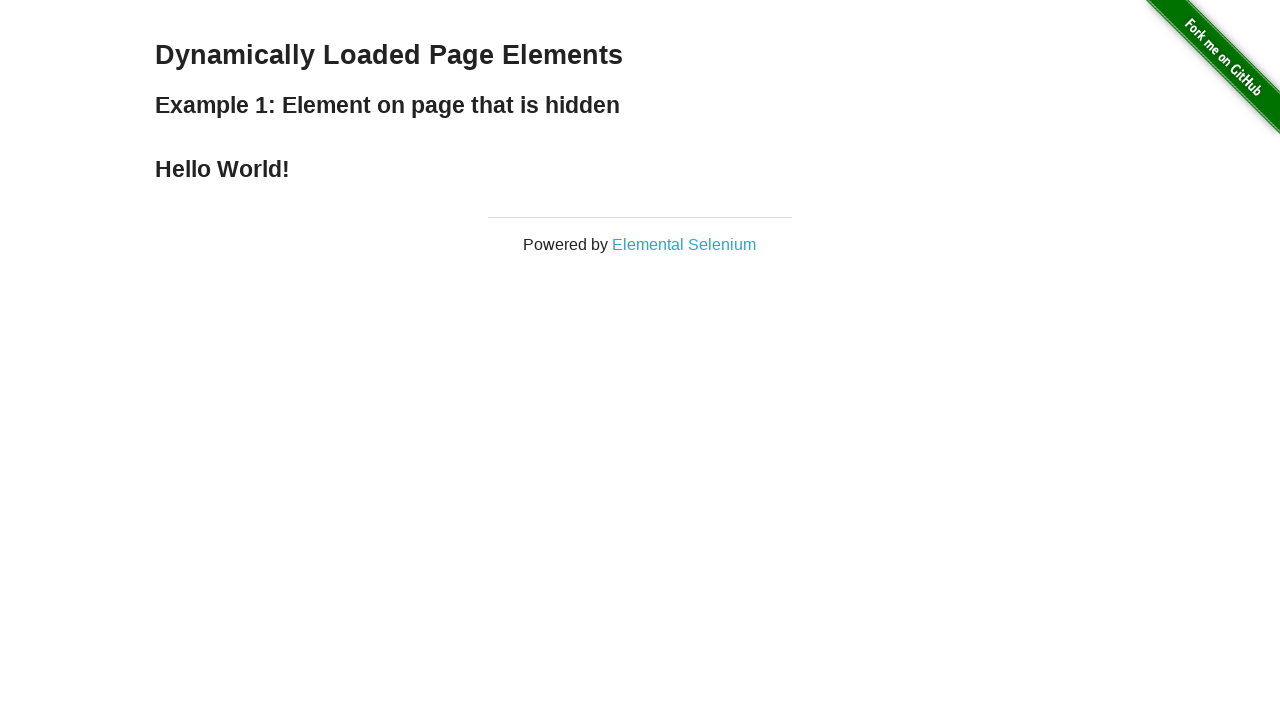

Retrieved text content from finish element
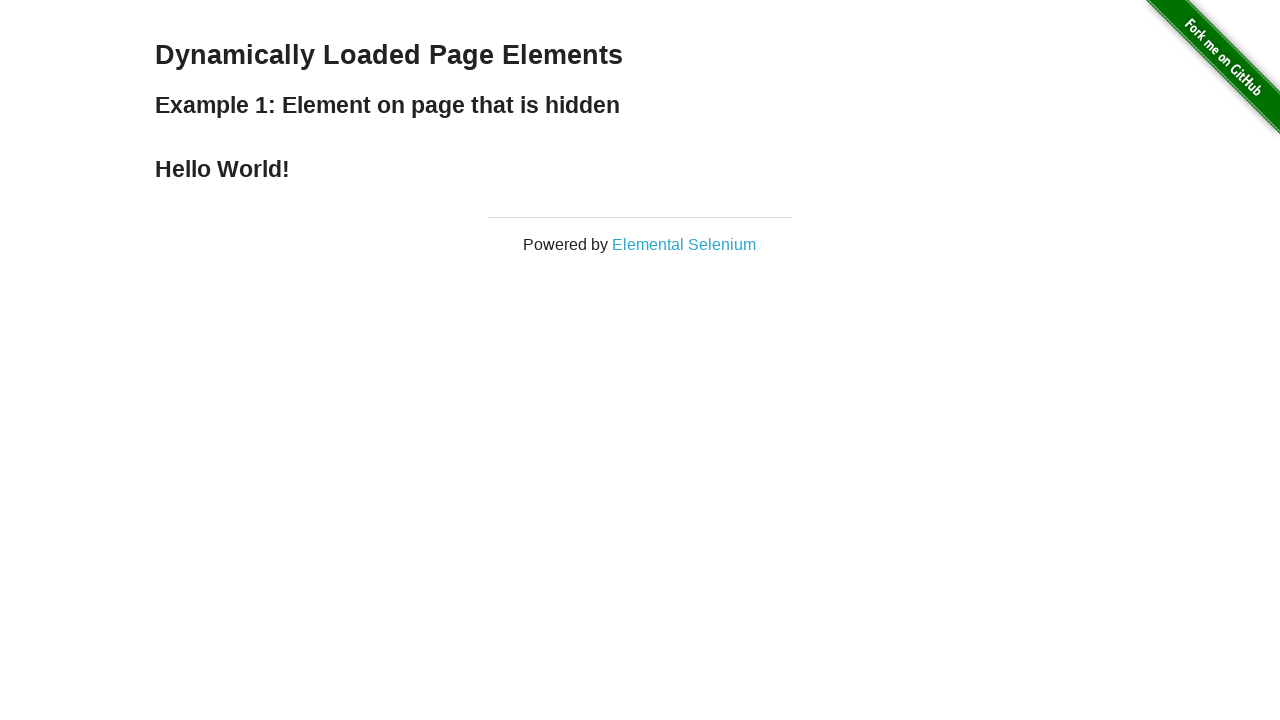

Asserted that 'Hello World!' is present in finish element text
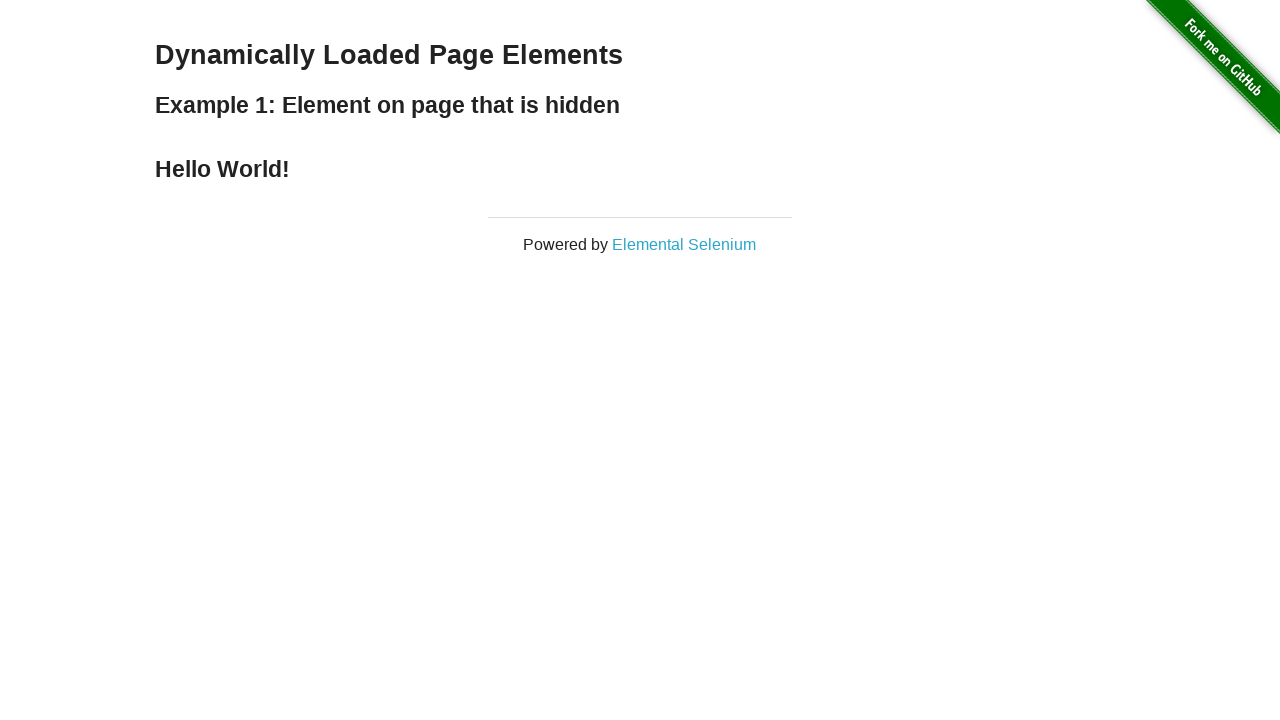

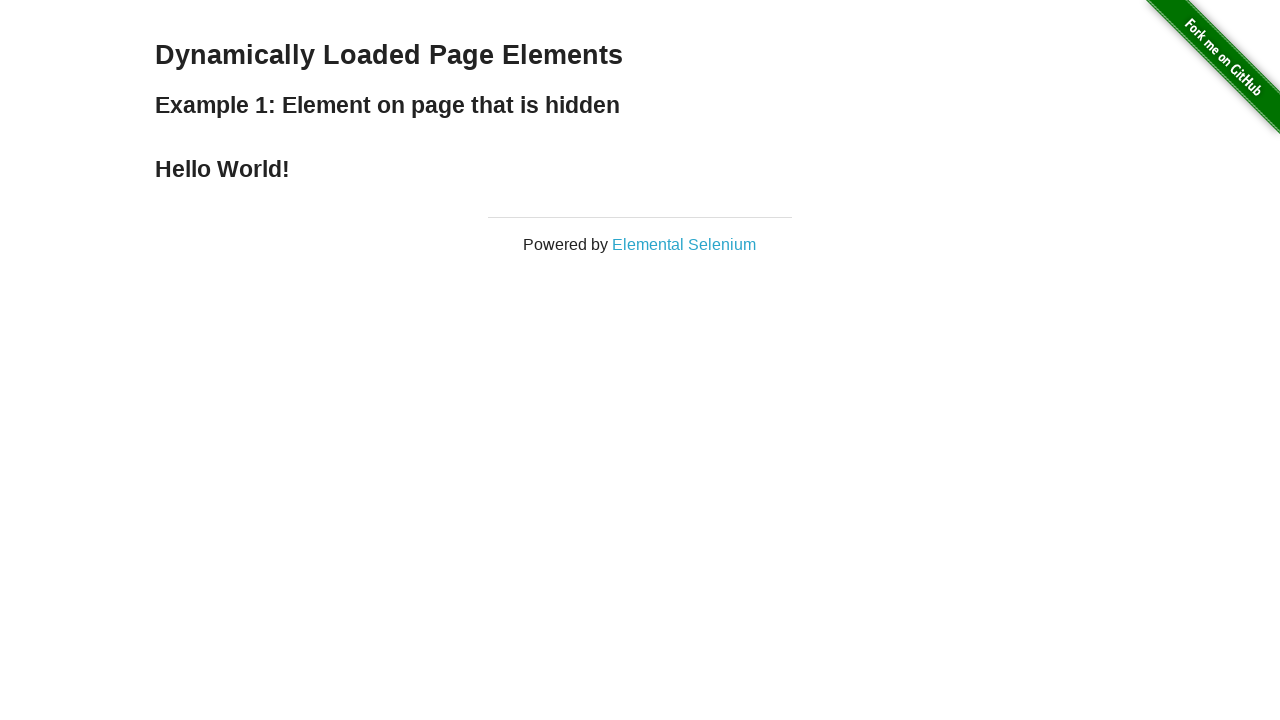